Tests switching to Russian language and verifies that the paragraph contains specific Russian text

Starting URL: https://lipsum.com

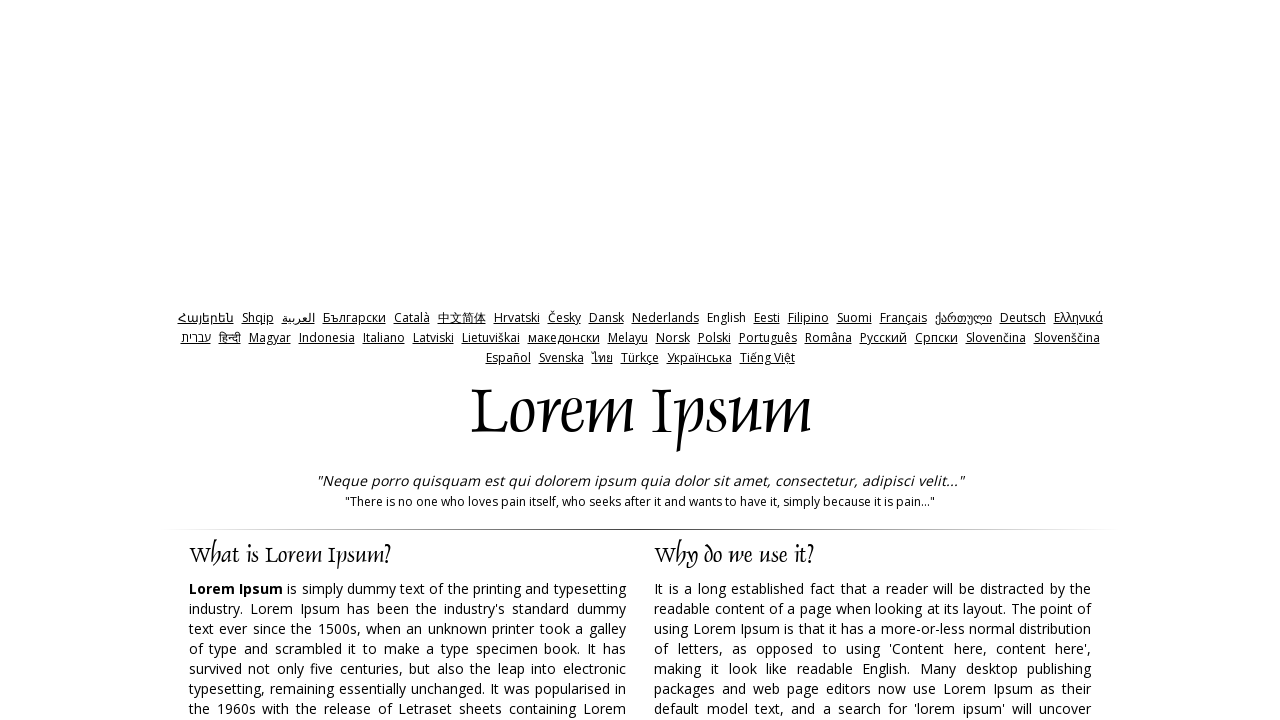

Clicked on Russian language link at (883, 338) on xpath=//div[@id='Languages']//a[contains(@href,'ru.lipsum')]
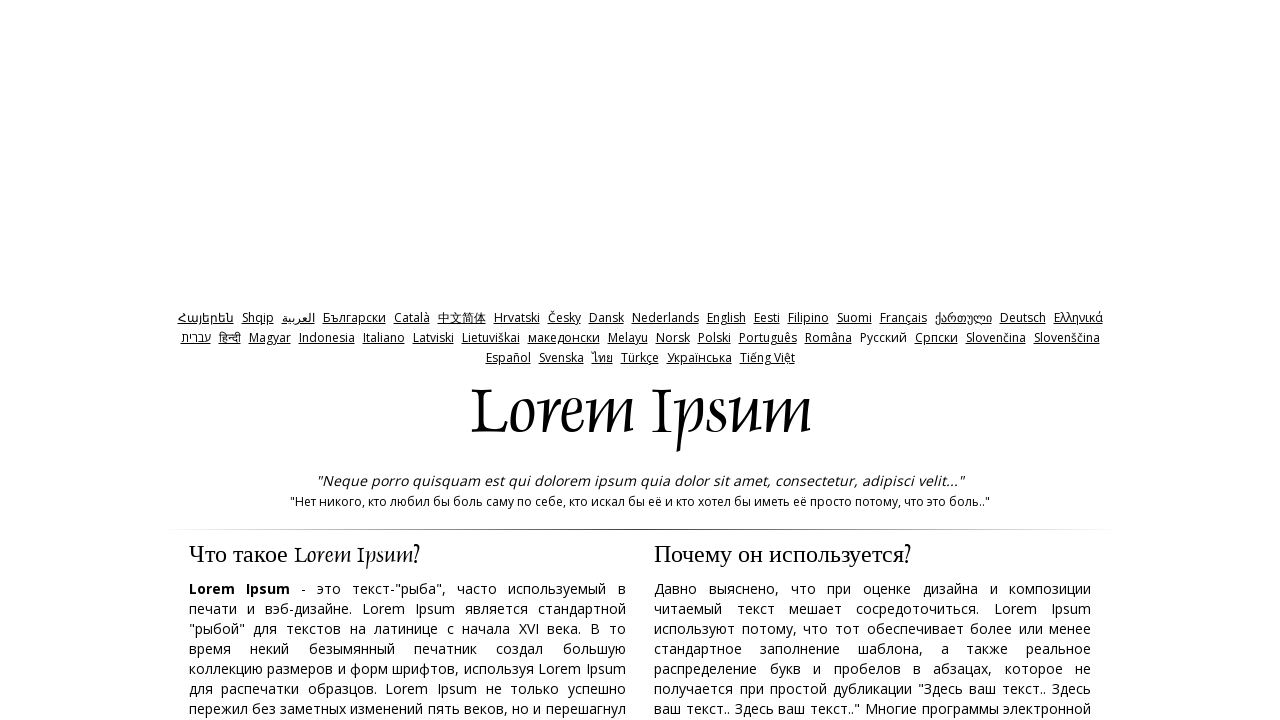

Waited for paragraph element to be visible after language switch to Russian
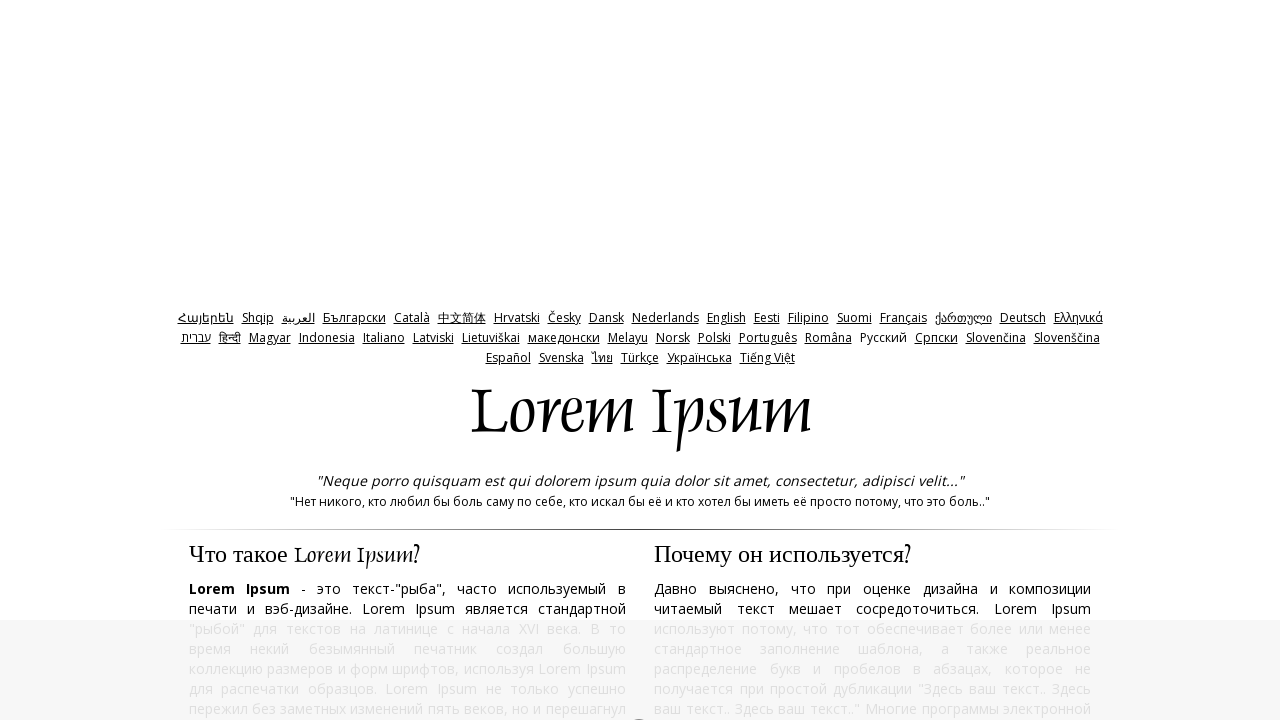

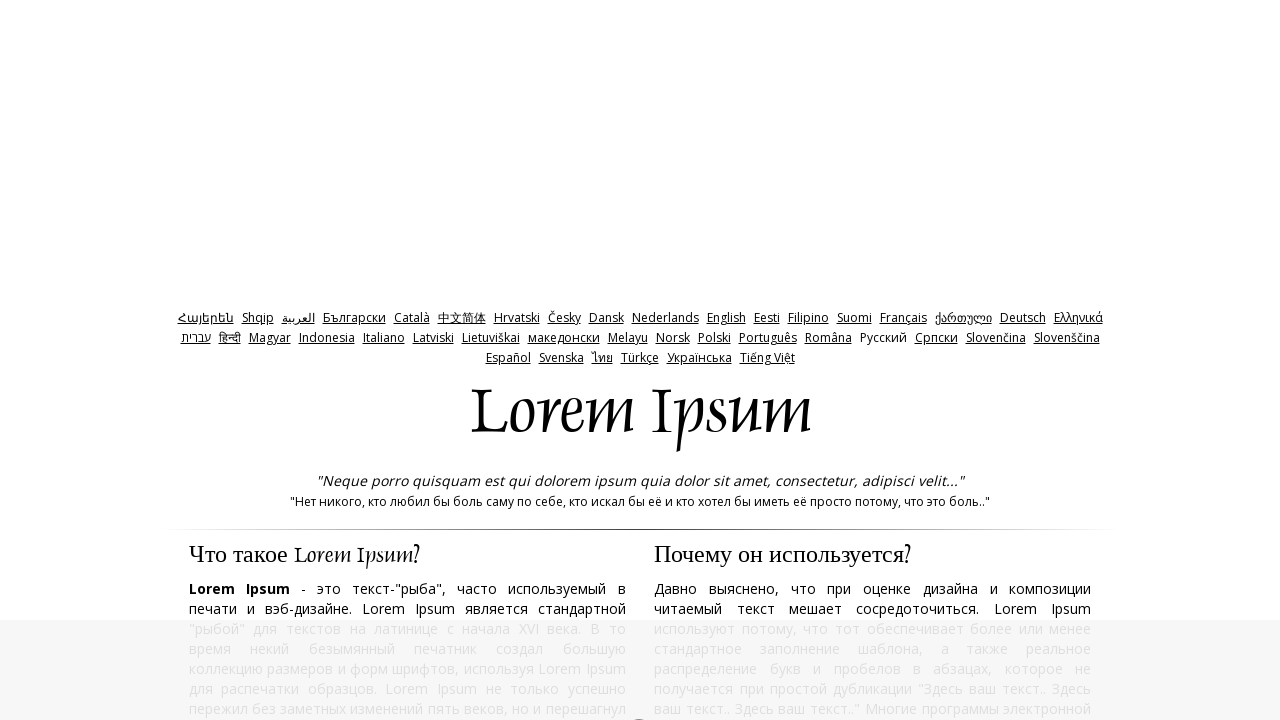